Checks accessibility by verifying that images have alt text attributes with content

Starting URL: https://therapy-website.vercel.app

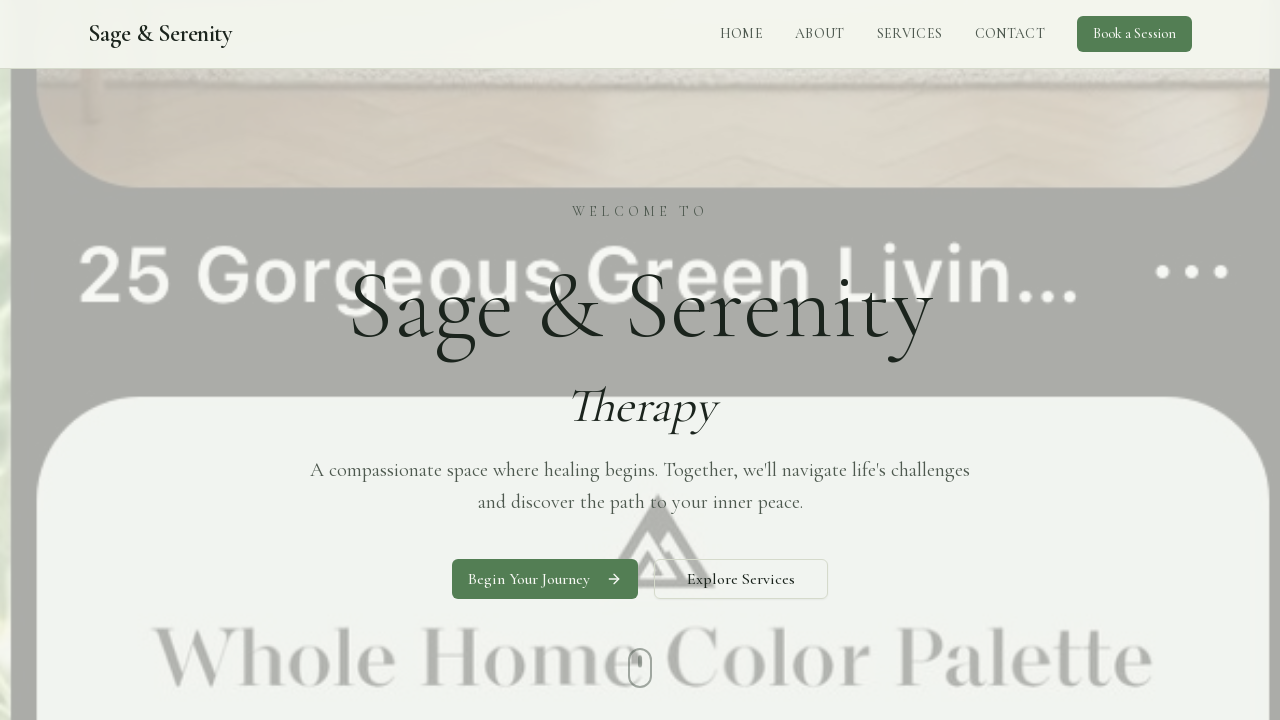

Navigated to therapy website
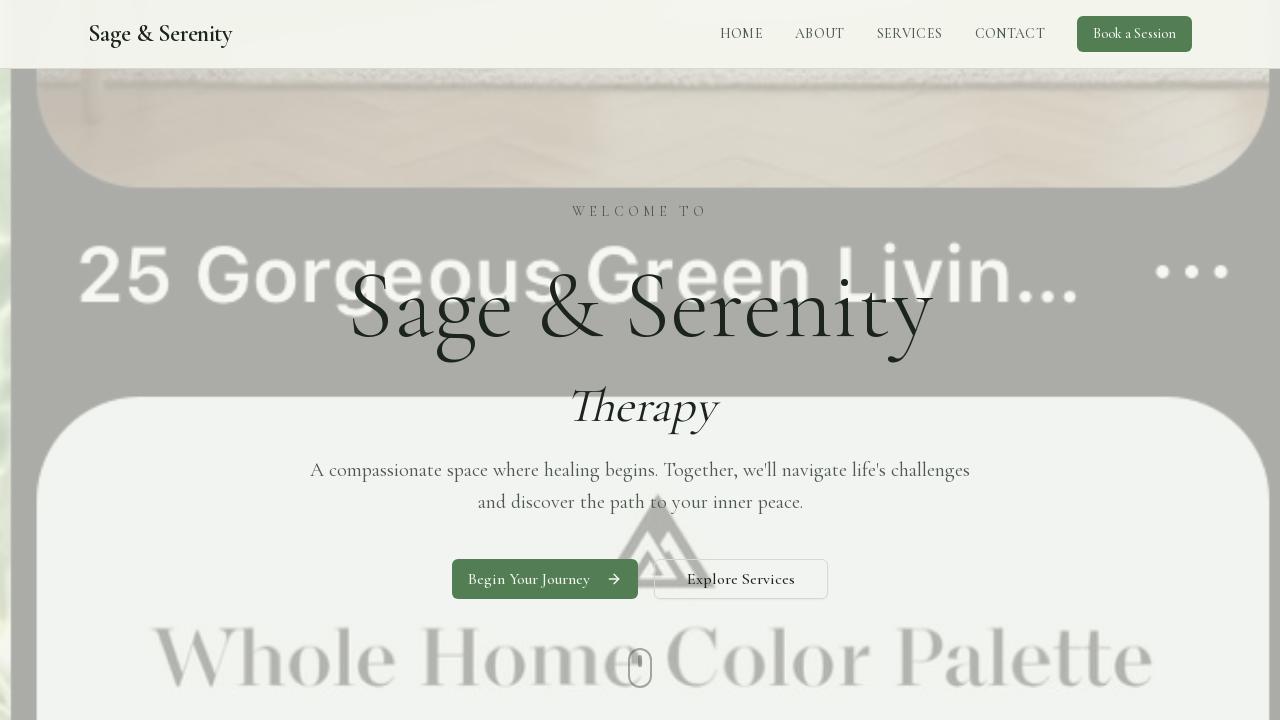

Located all images on the page
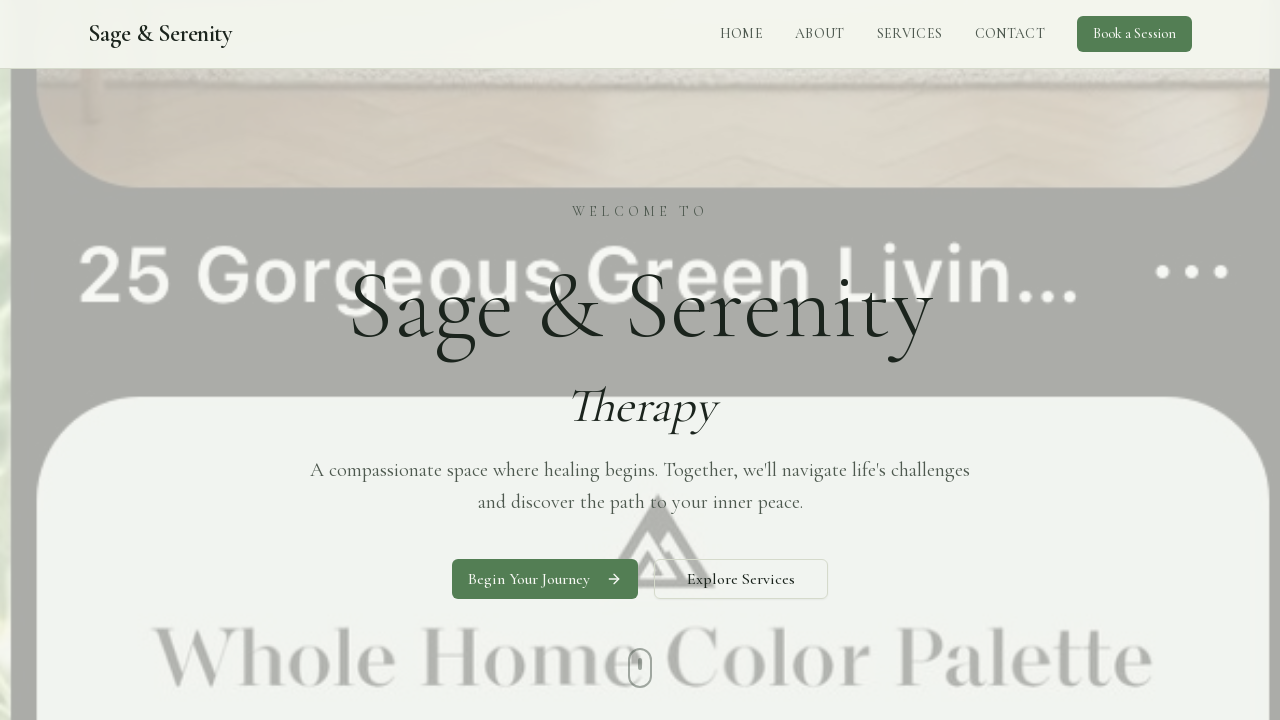

Found 2 images on the page
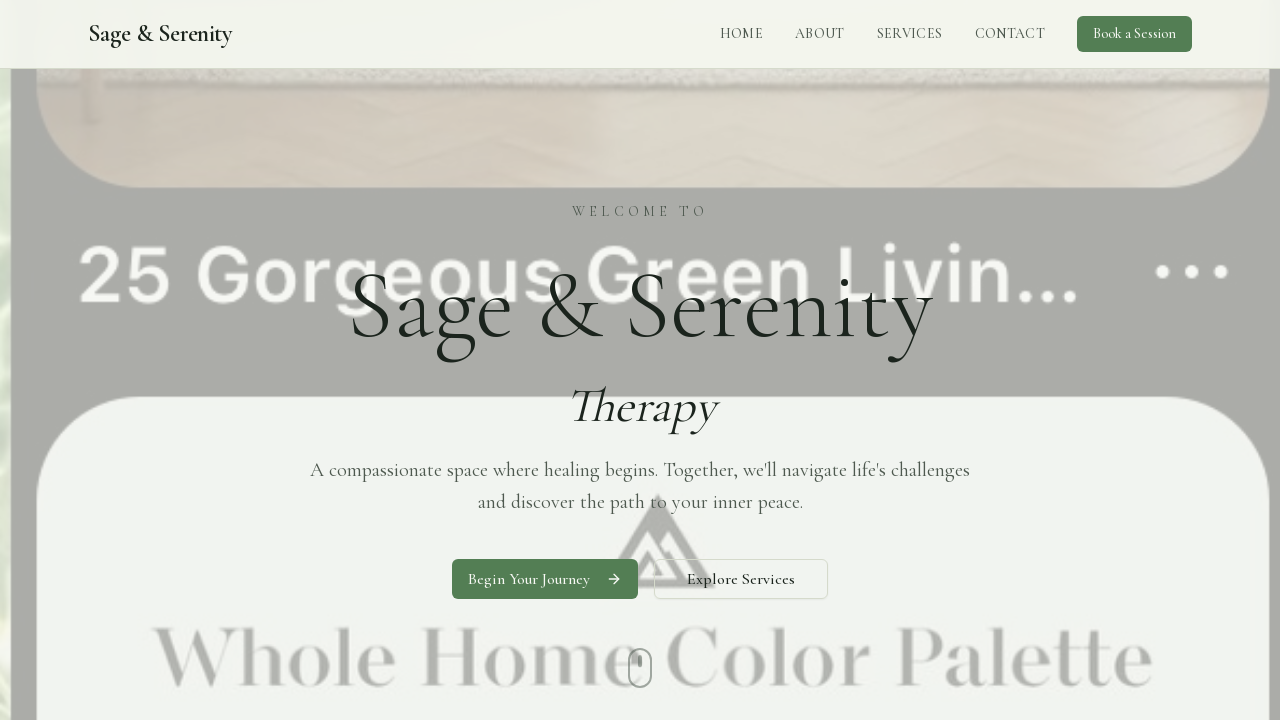

Selected image 0 for accessibility check
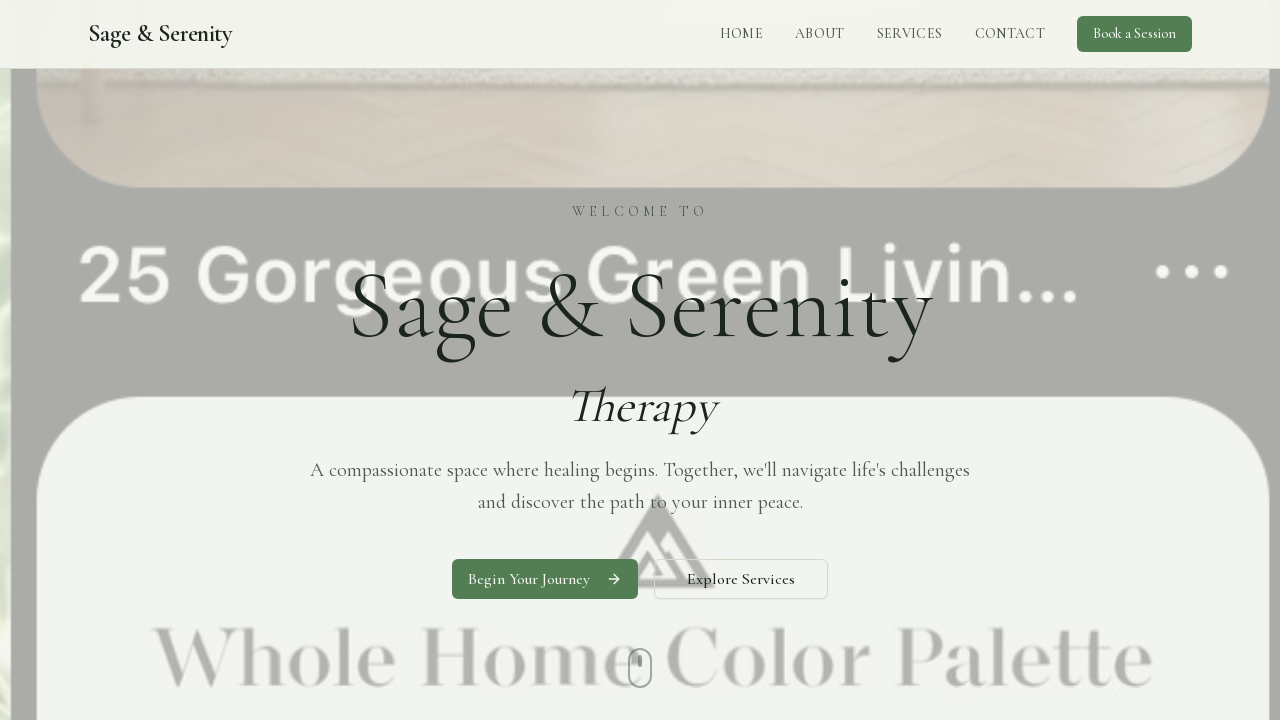

Retrieved alt text attribute from image 0
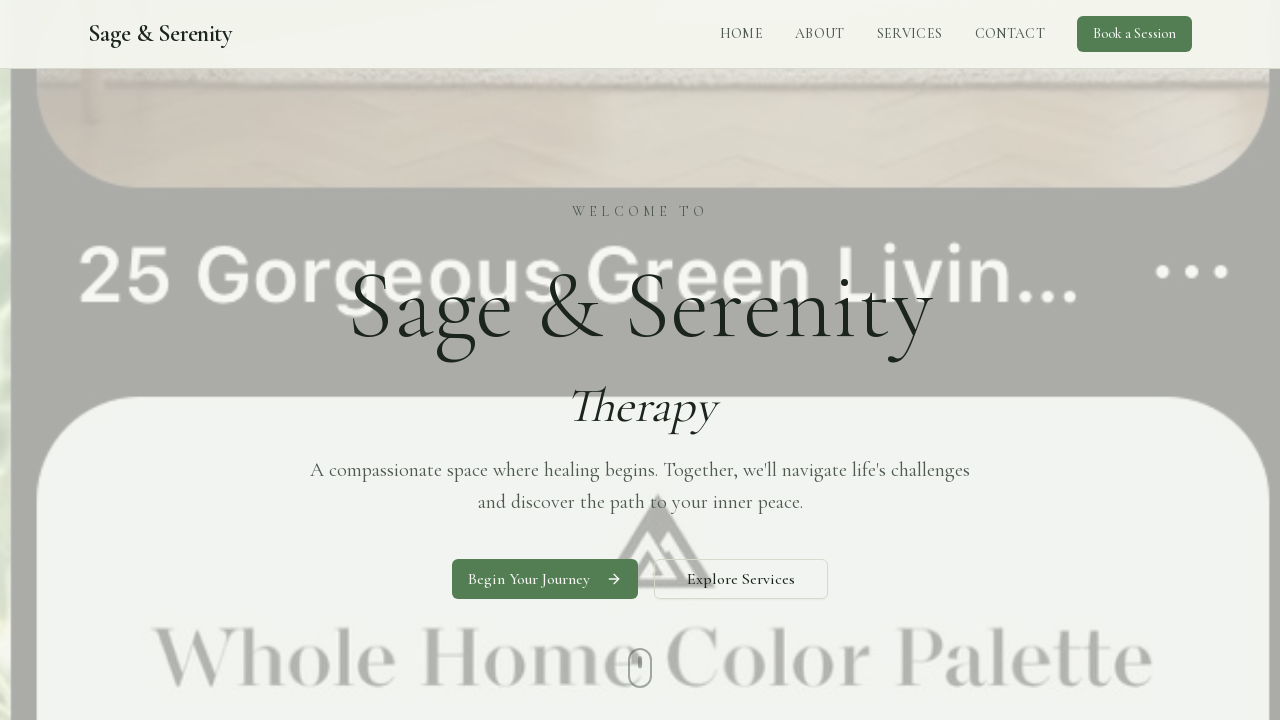

Verified image 0 has non-empty alt text: 'Calming sage green therapy space'
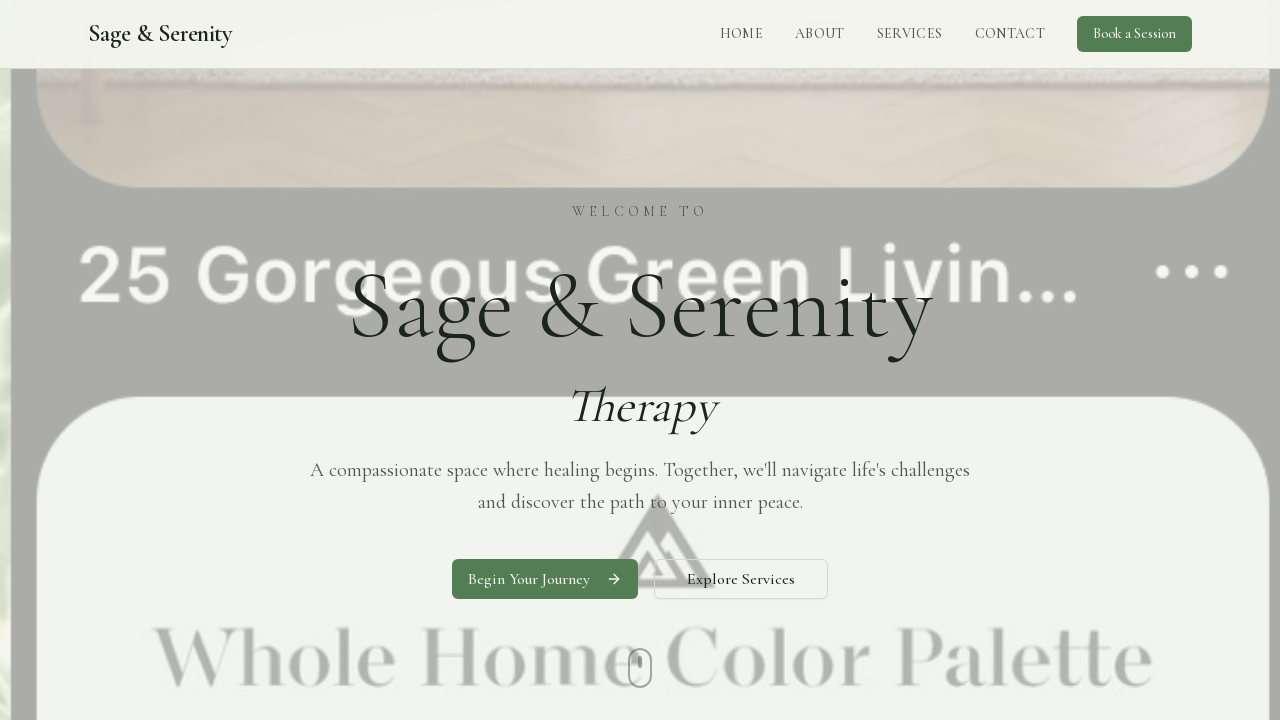

Selected image 1 for accessibility check
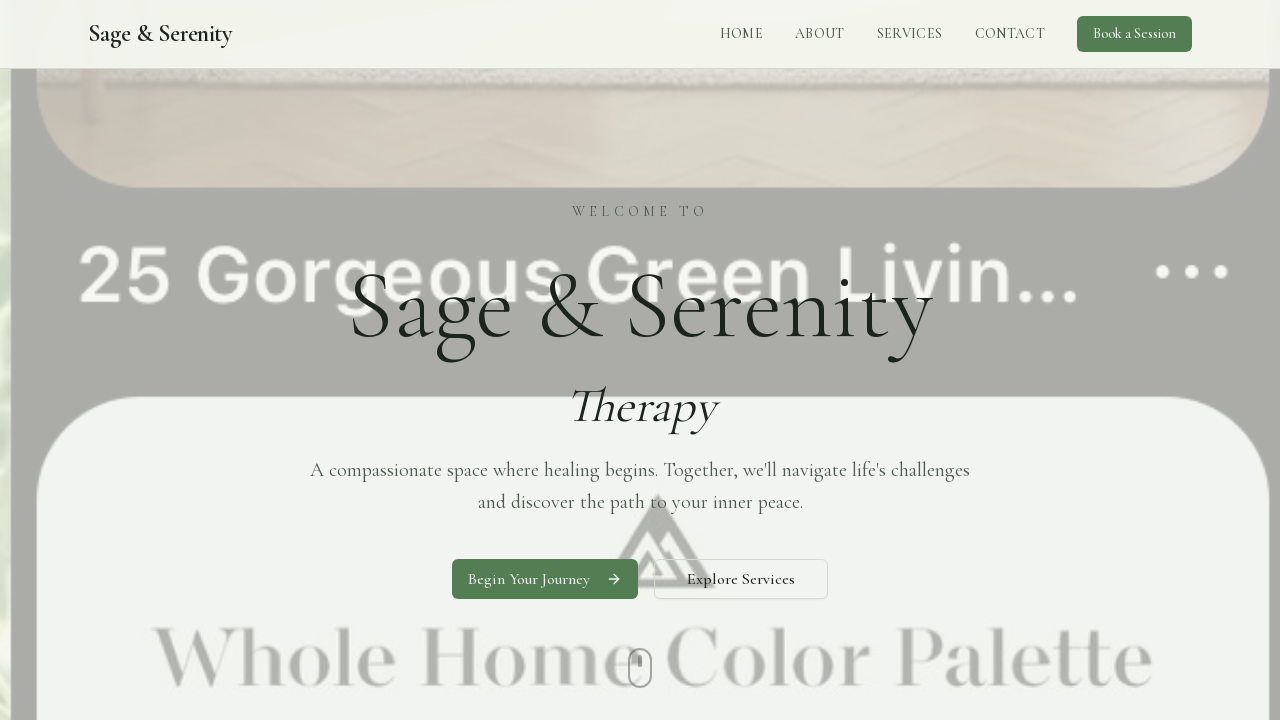

Retrieved alt text attribute from image 1
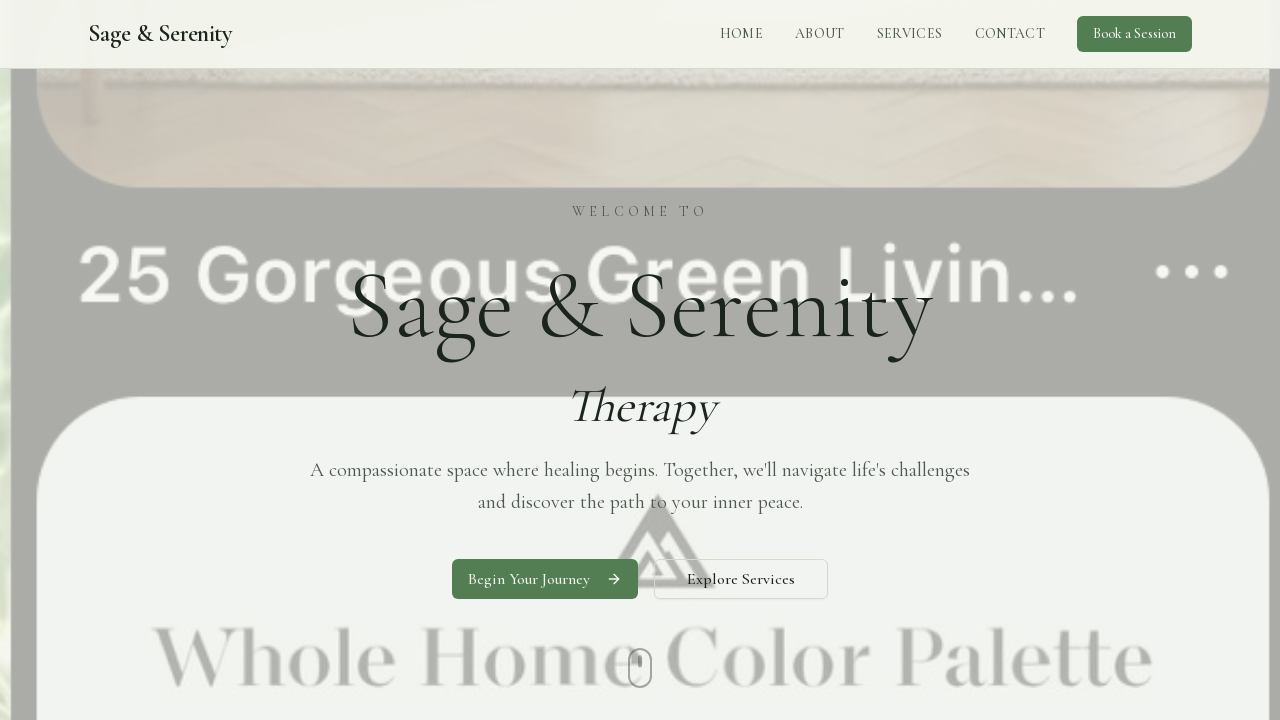

Verified image 1 has non-empty alt text: 'Peaceful therapy office space'
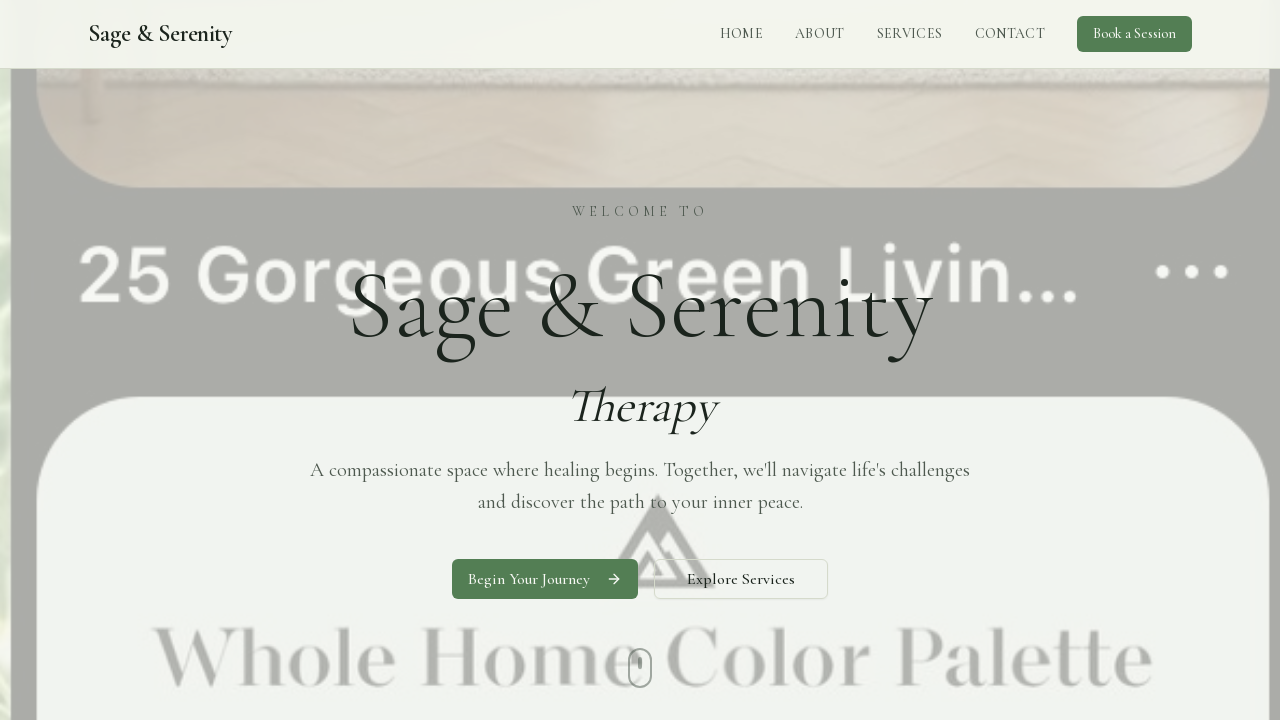

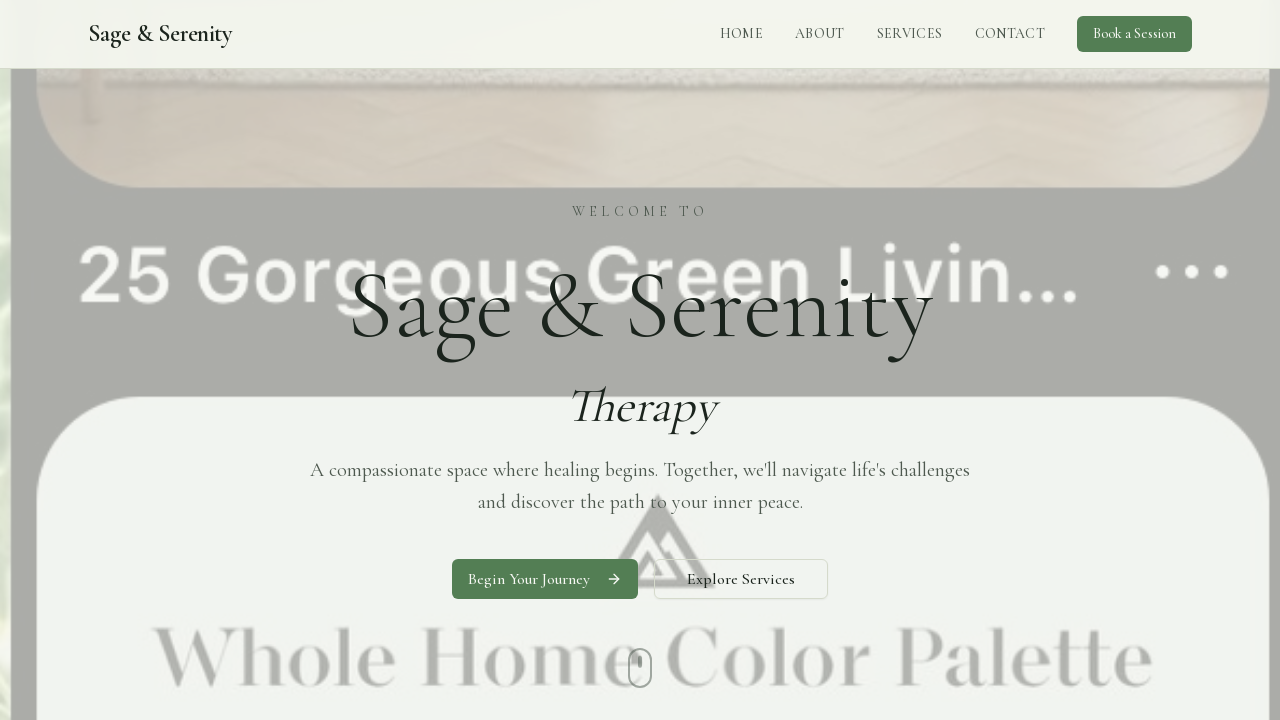